Tests clicking on the "Navigation" link and verifying the page loads, then navigates back to the main page

Starting URL: https://bonigarcia.dev/selenium-webdriver-java/

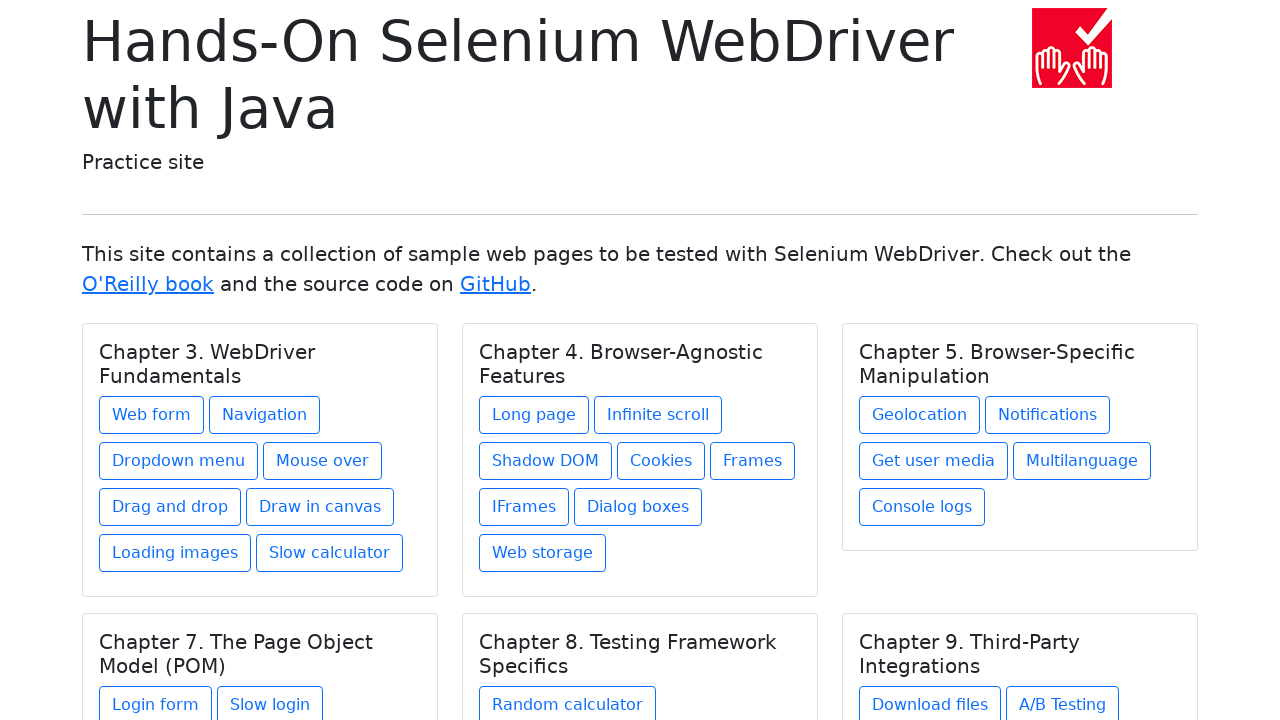

Clicked on the 'Navigation' link at (264, 415) on text=Navigation
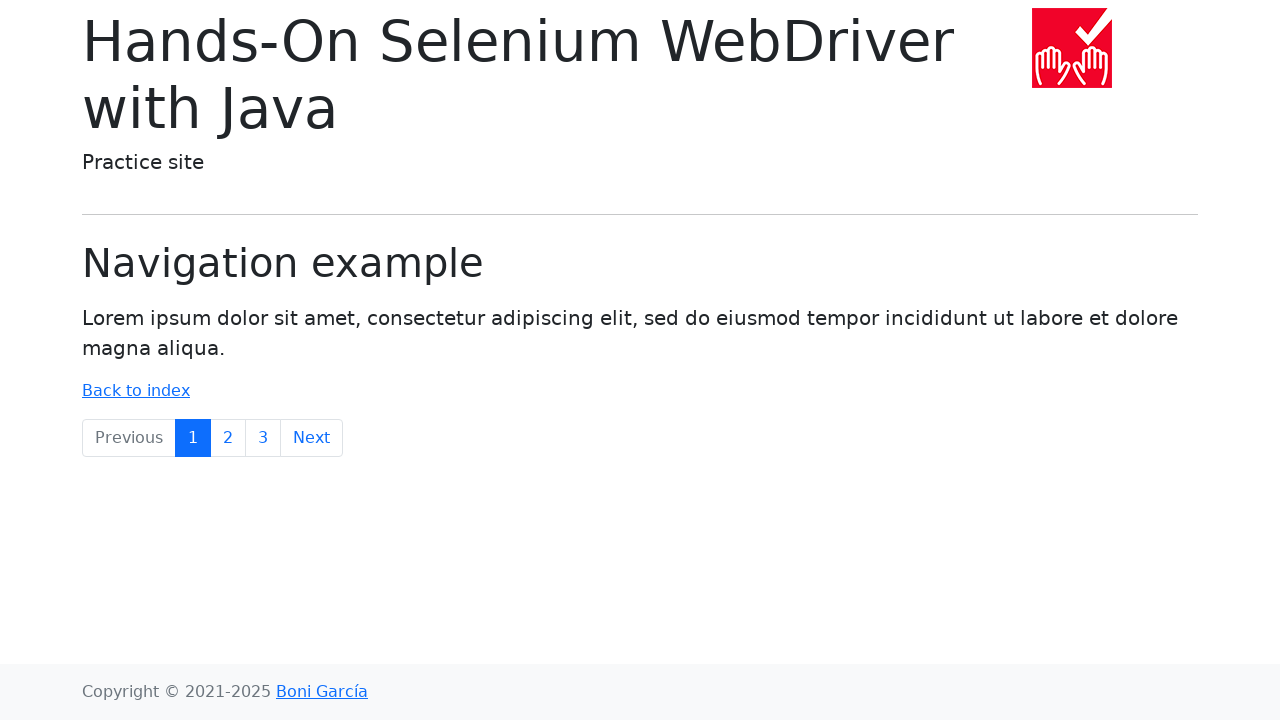

Navigation page loaded (DOM content loaded)
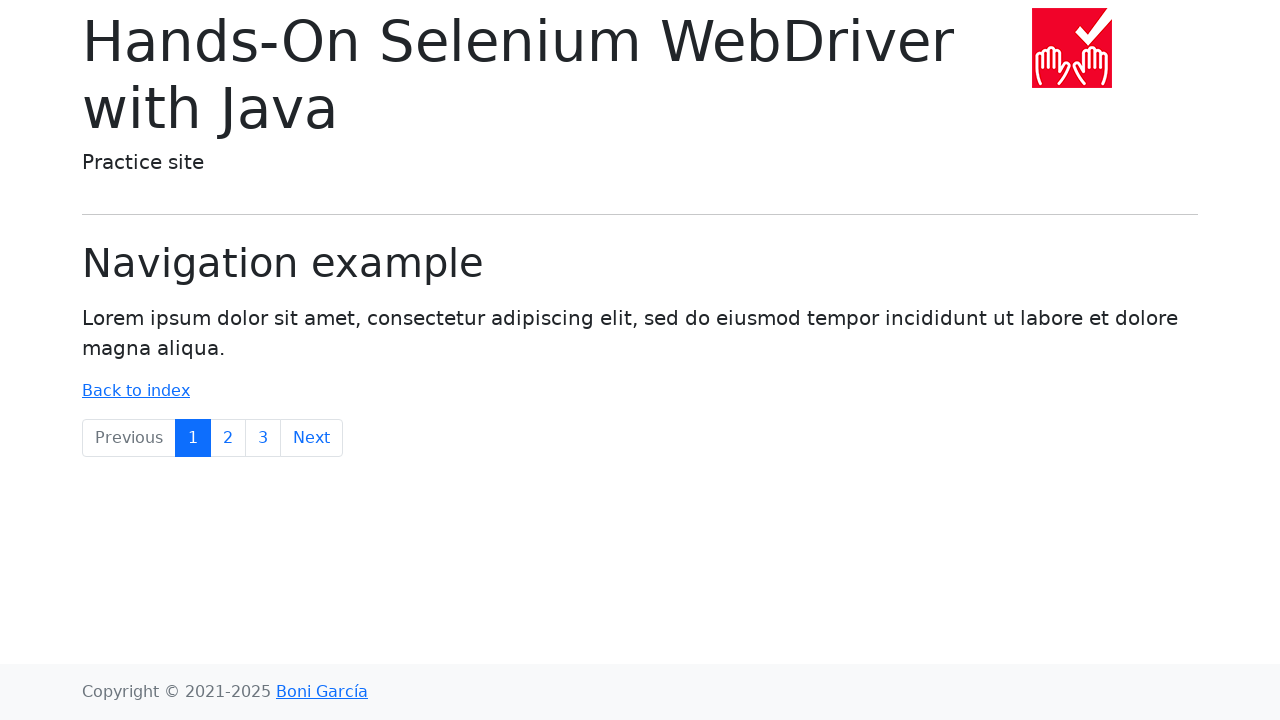

Navigated back to the main page
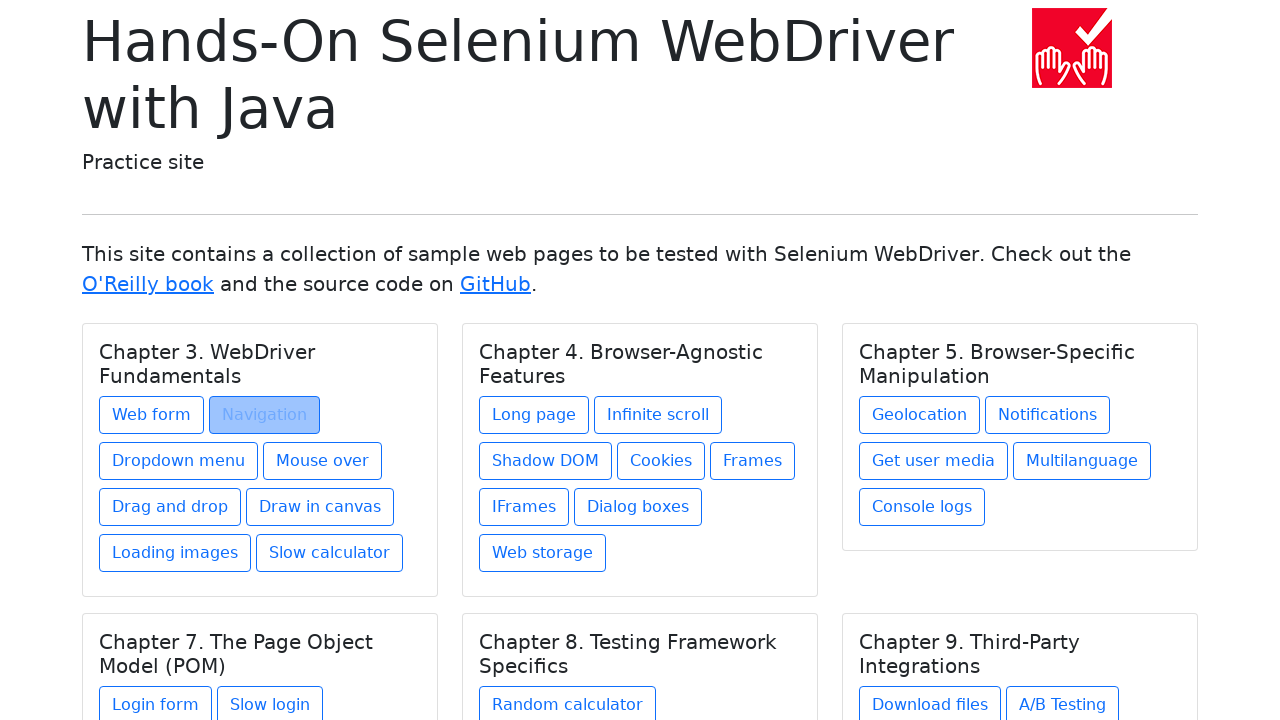

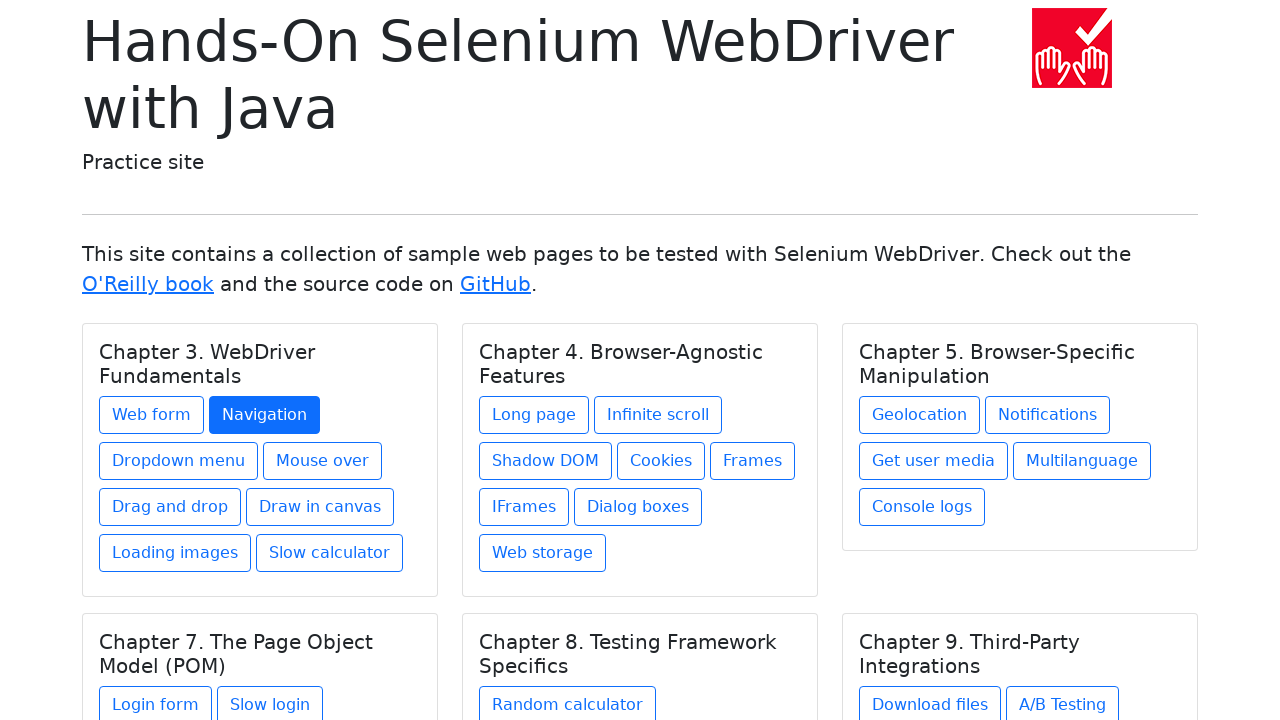